Tests add/remove element functionality by clicking Add Element button, verifying Delete button appears, clicking Delete, and verifying the page title remains visible

Starting URL: https://the-internet.herokuapp.com/add_remove_elements/

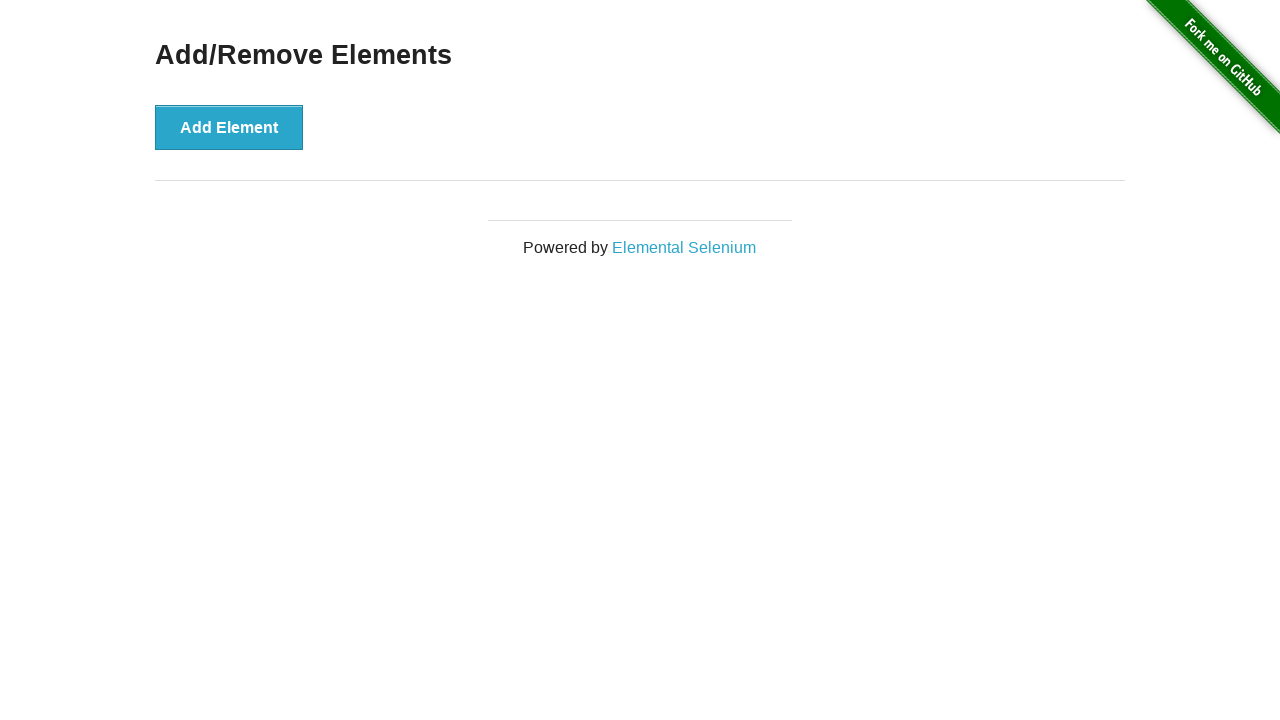

Clicked Add Element button at (229, 127) on button[onclick='addElement()']
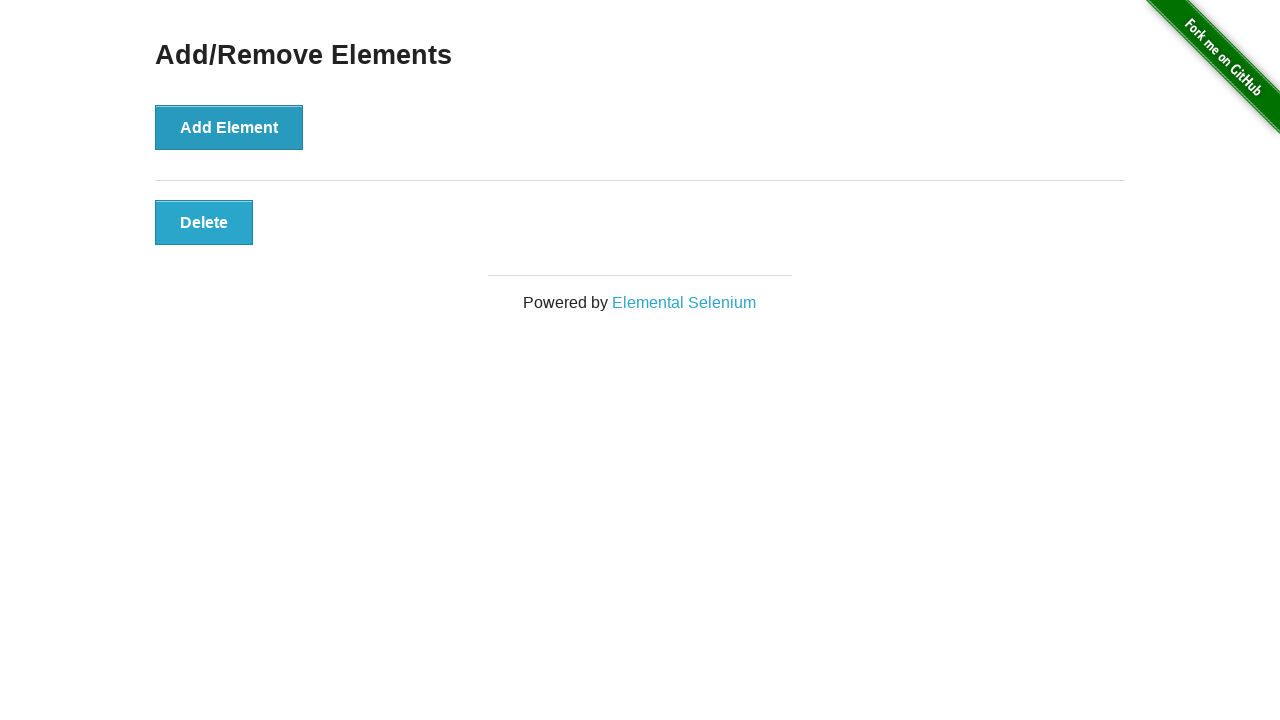

Delete button appeared on the page
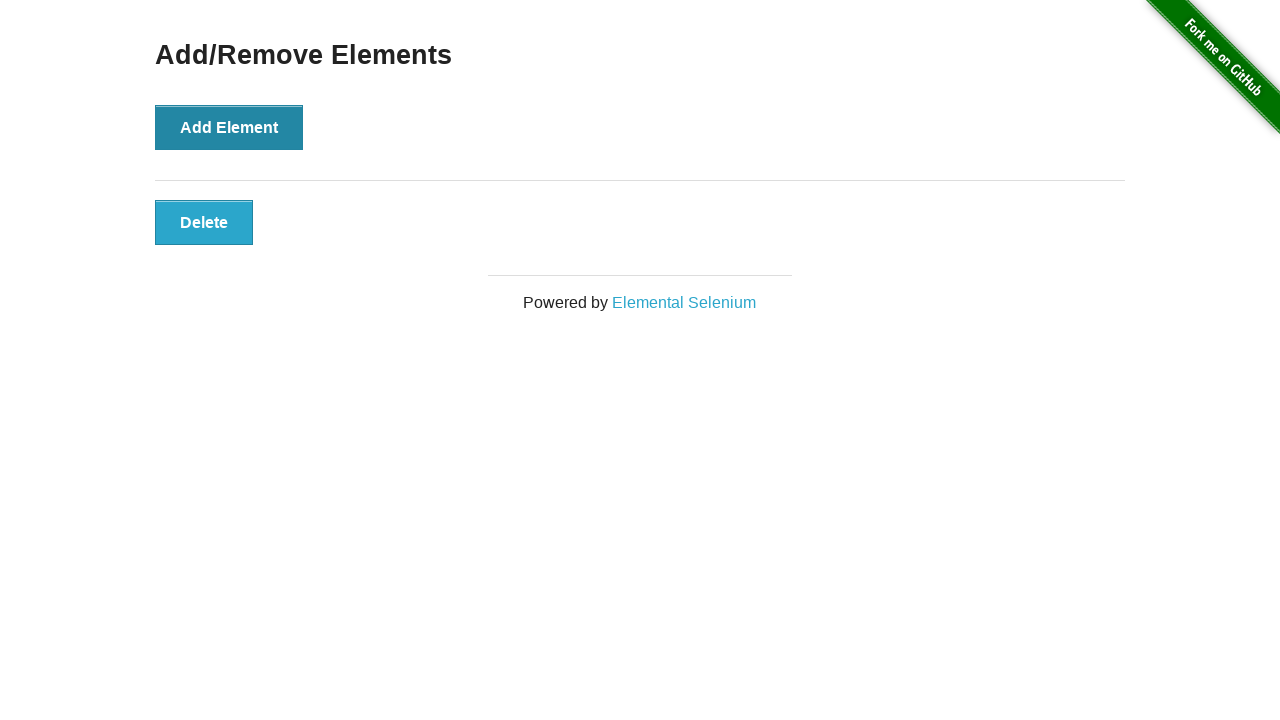

Verified Delete button is visible
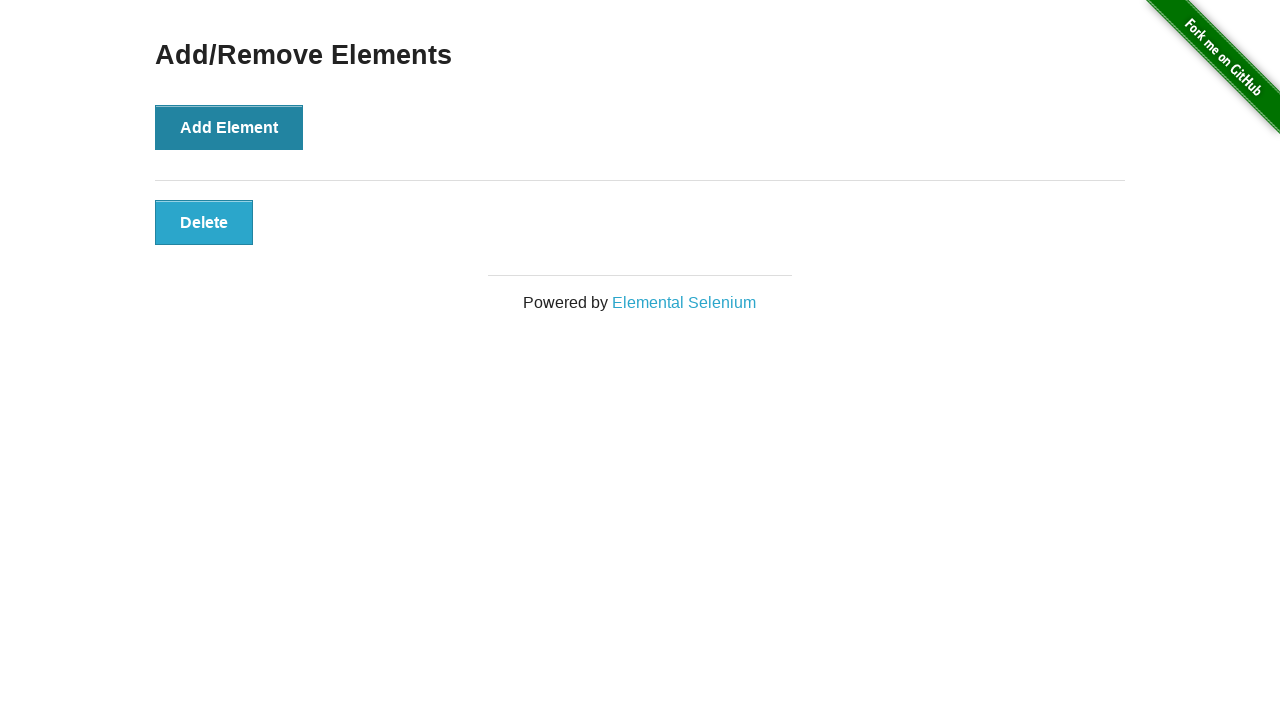

Clicked Delete button at (204, 222) on button[onclick='deleteElement()']
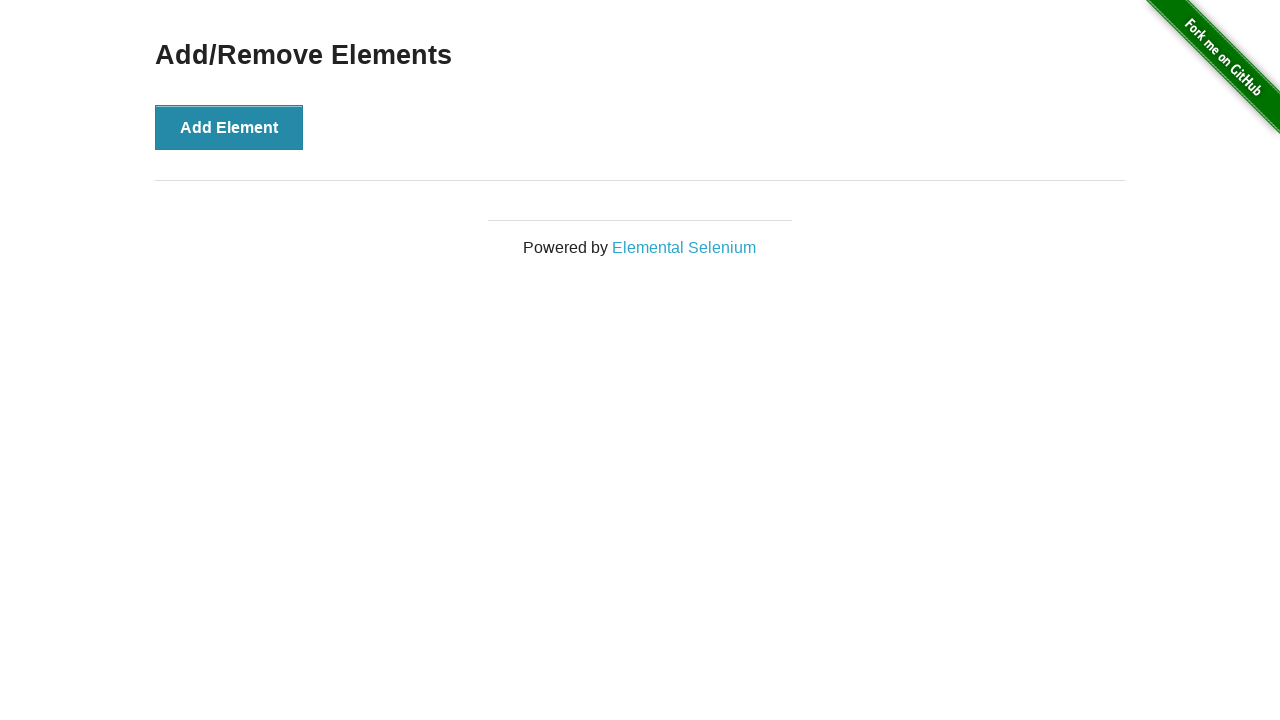

Verified 'Add/Remove Elements' heading is still visible after deletion
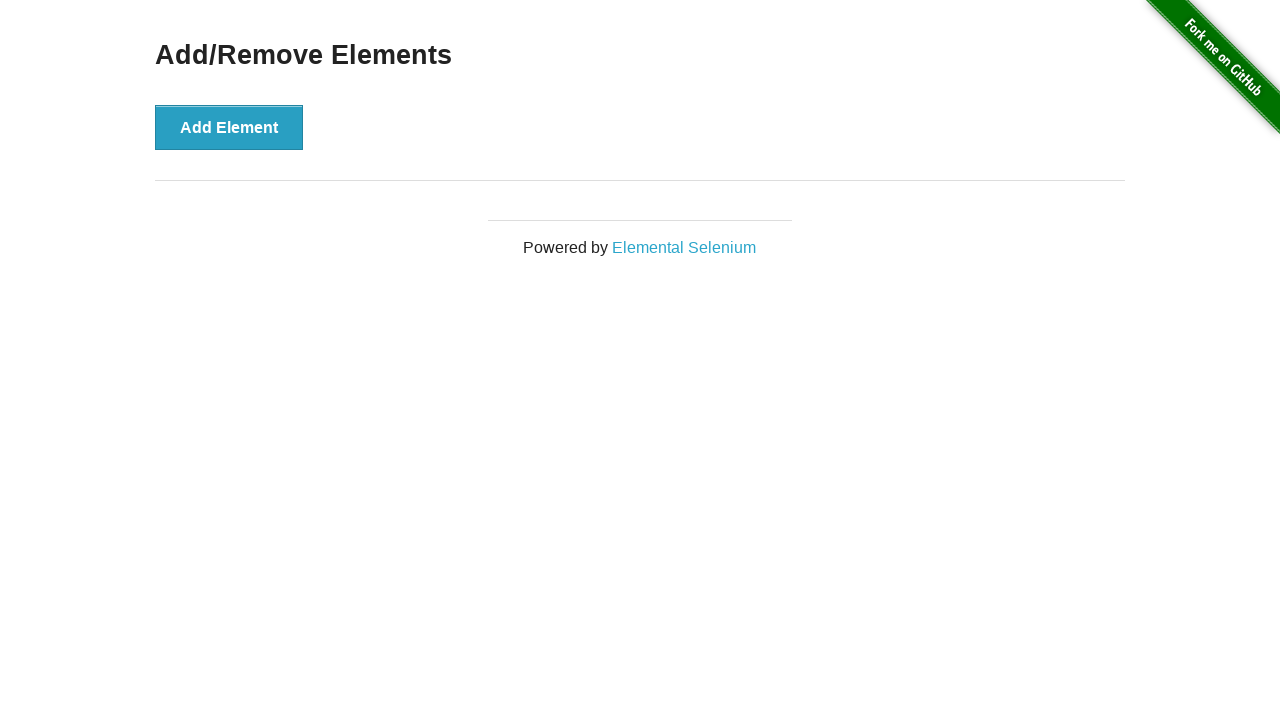

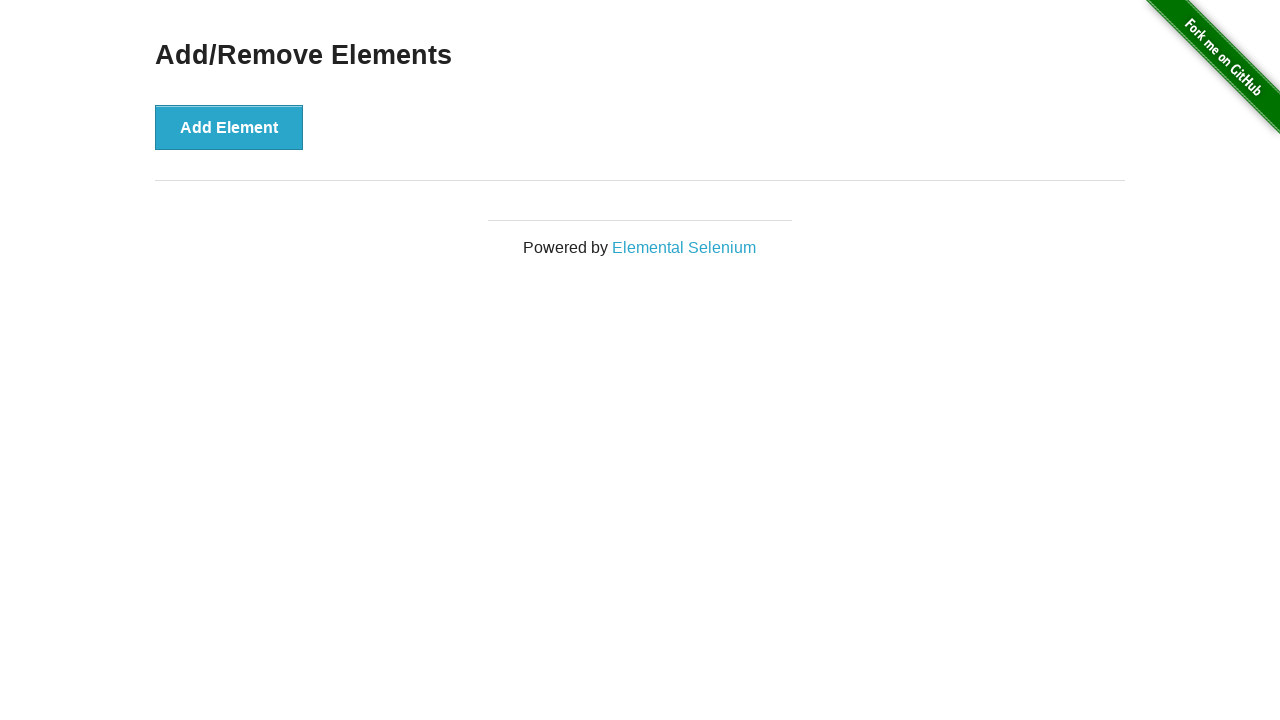